Tests filtering to display only completed items by clicking the Completed filter link

Starting URL: https://demo.playwright.dev/todomvc

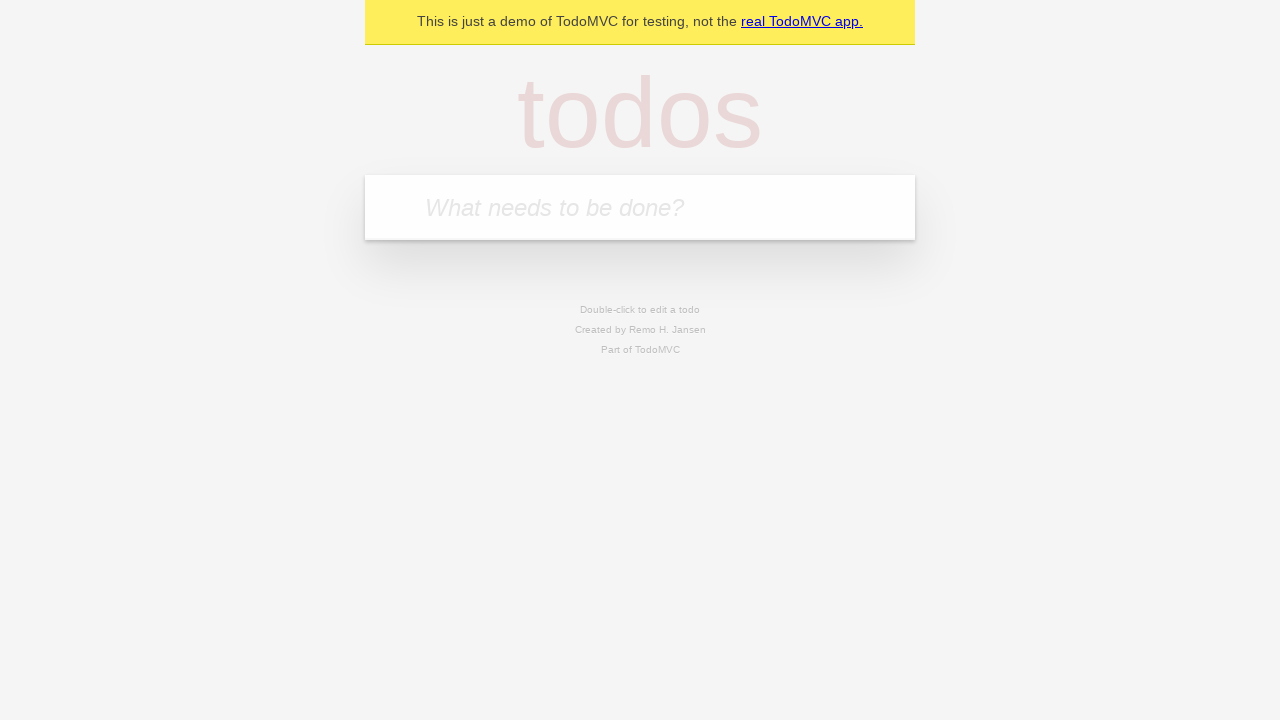

Filled todo input with 'buy some cheese' on internal:attr=[placeholder="What needs to be done?"i]
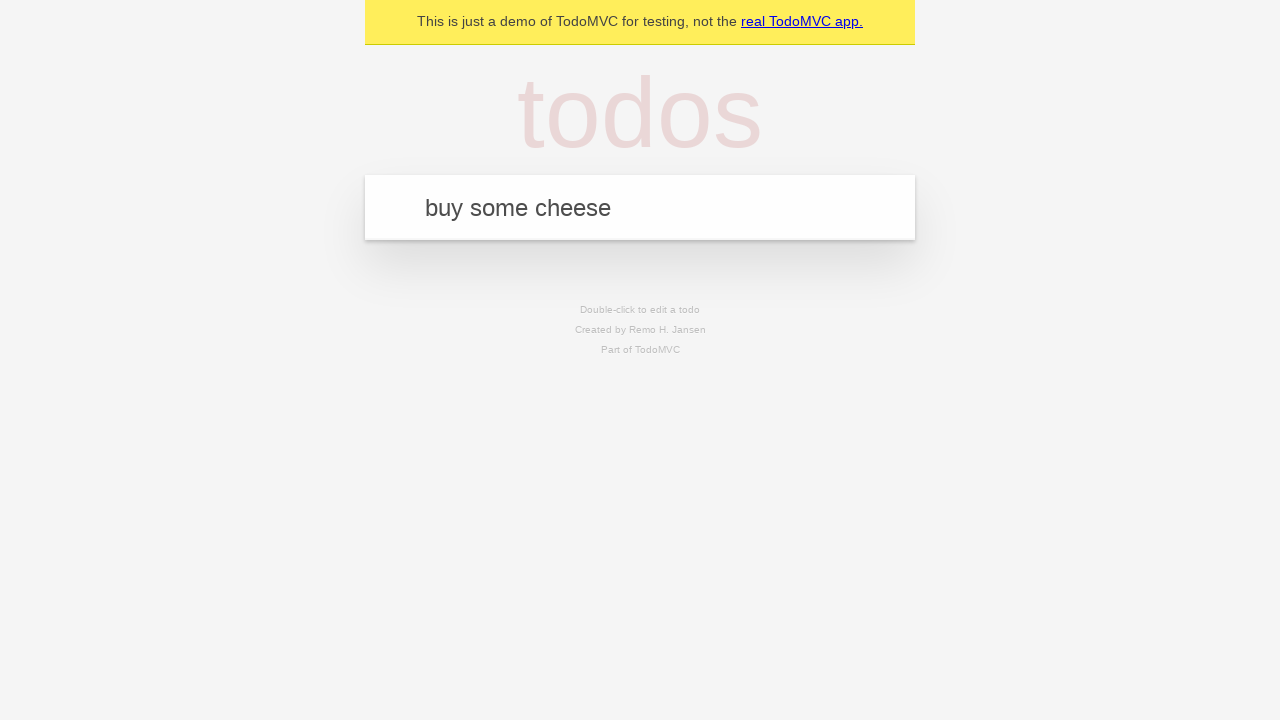

Pressed Enter to add todo 'buy some cheese' on internal:attr=[placeholder="What needs to be done?"i]
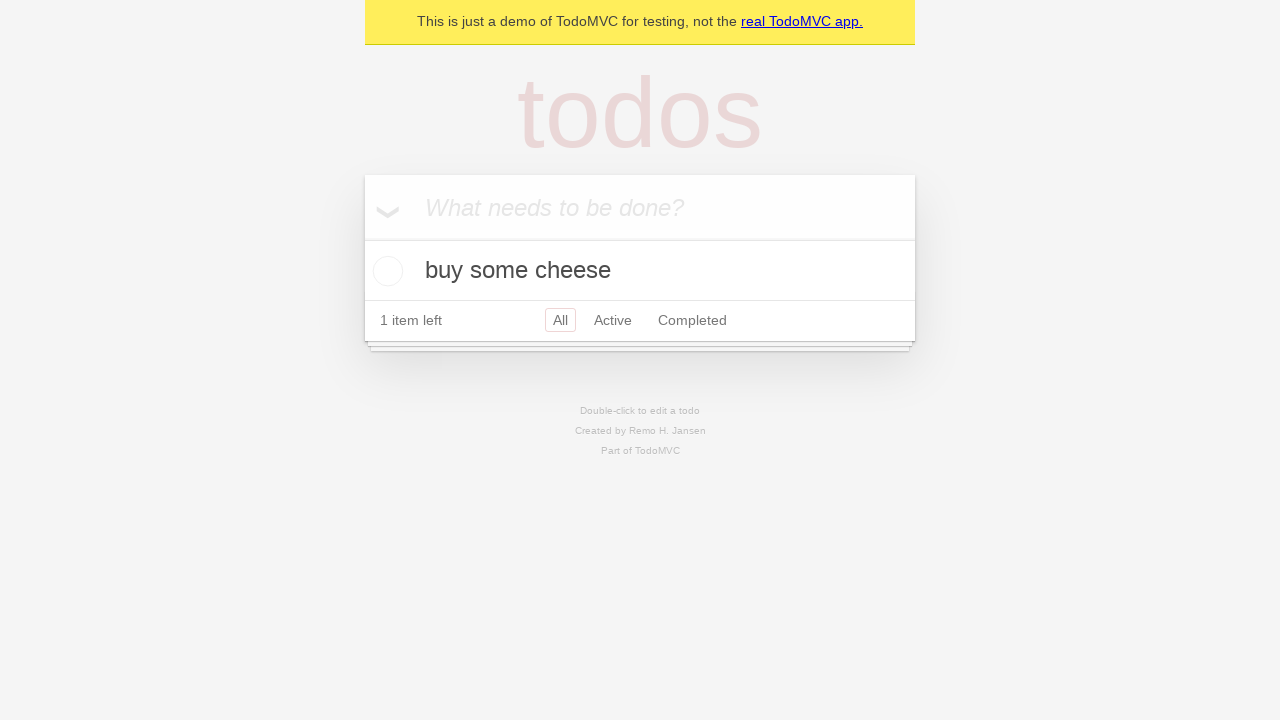

Filled todo input with 'feed the cat' on internal:attr=[placeholder="What needs to be done?"i]
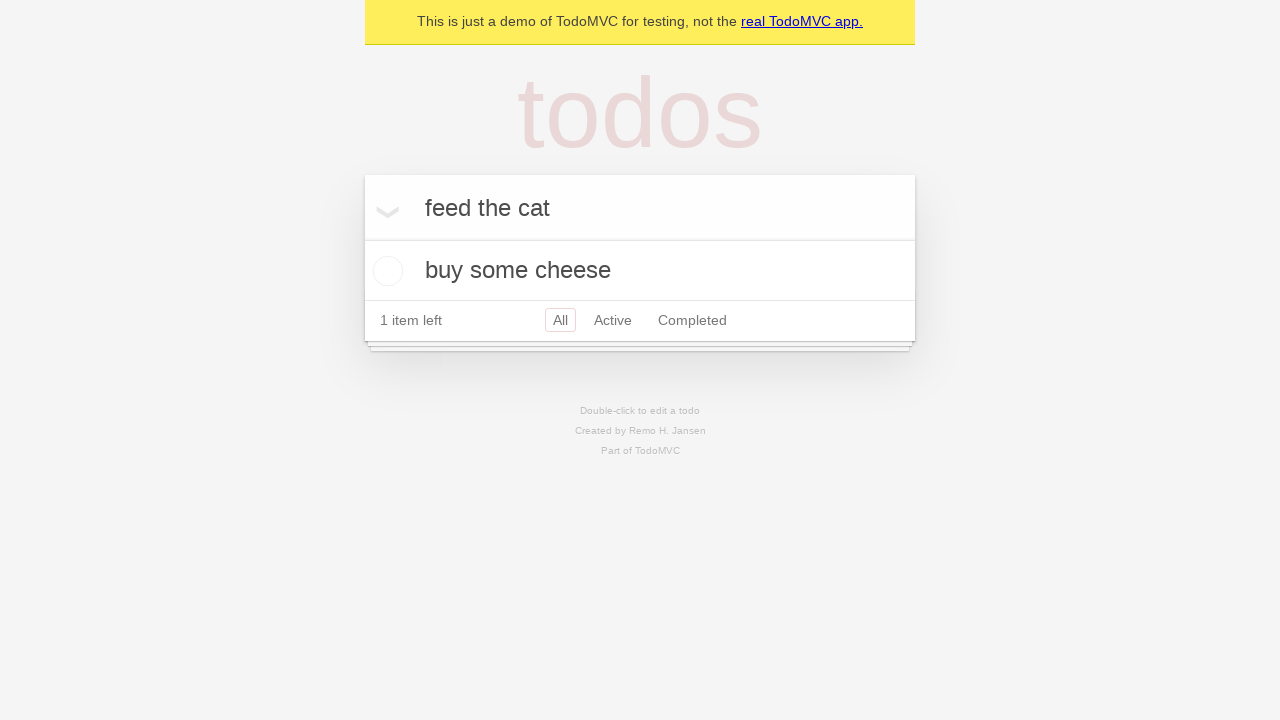

Pressed Enter to add todo 'feed the cat' on internal:attr=[placeholder="What needs to be done?"i]
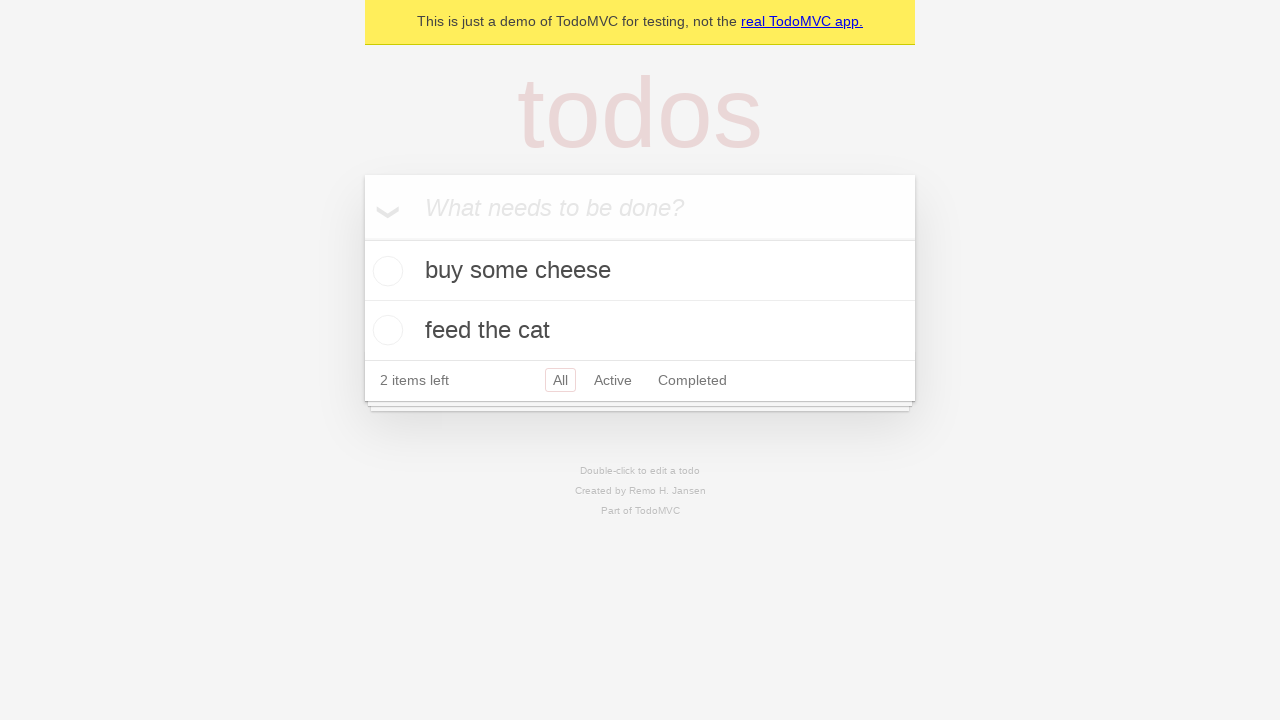

Filled todo input with 'book a doctors appointment' on internal:attr=[placeholder="What needs to be done?"i]
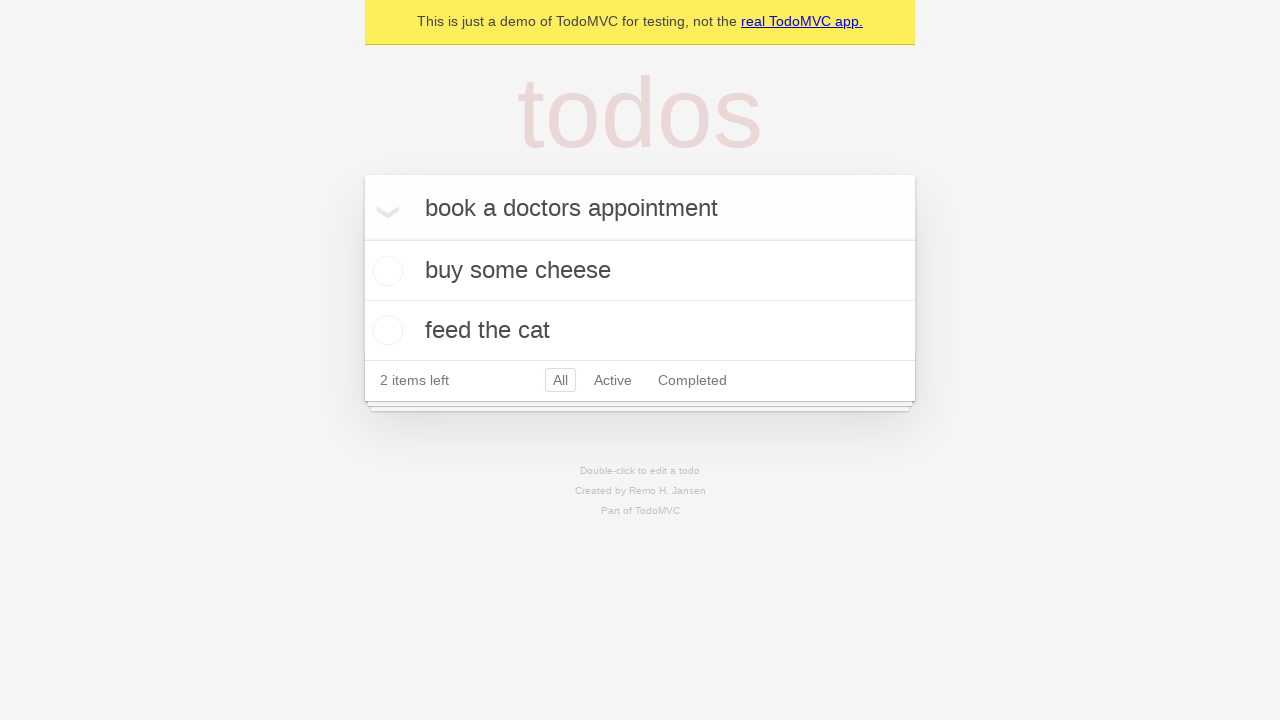

Pressed Enter to add todo 'book a doctors appointment' on internal:attr=[placeholder="What needs to be done?"i]
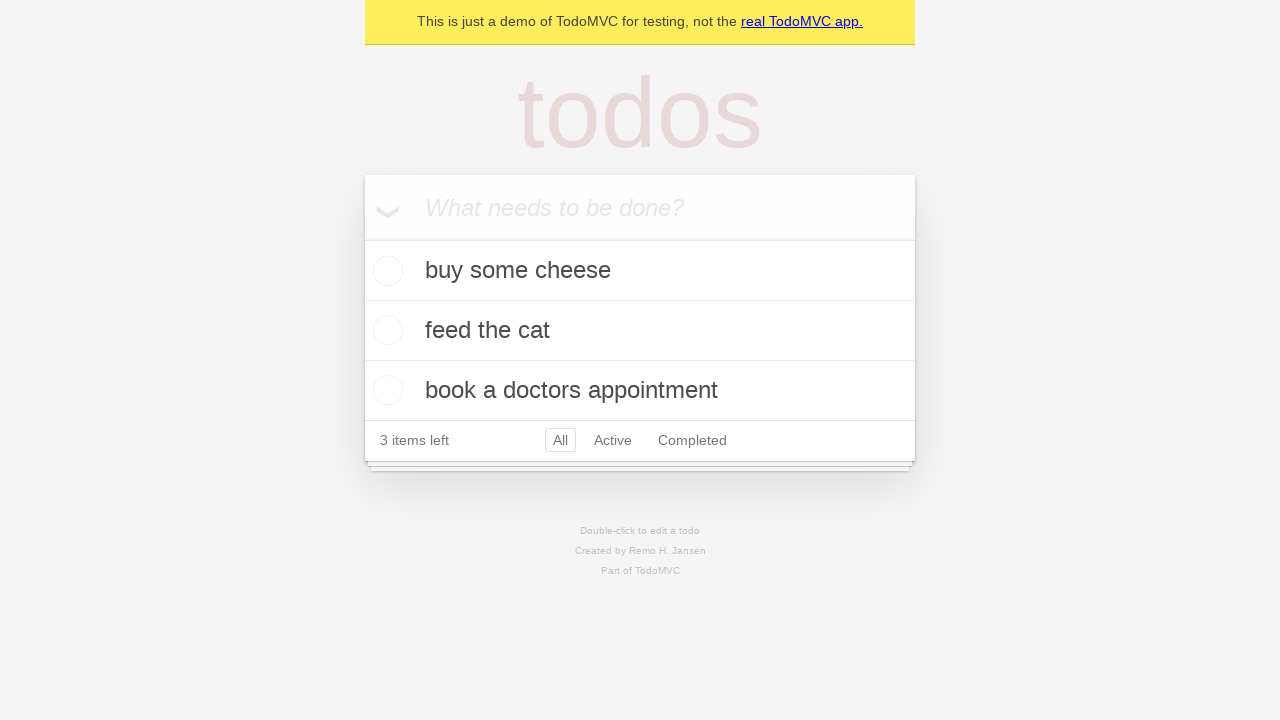

Checked the second todo item at (385, 330) on internal:testid=[data-testid="todo-item"s] >> nth=1 >> internal:role=checkbox
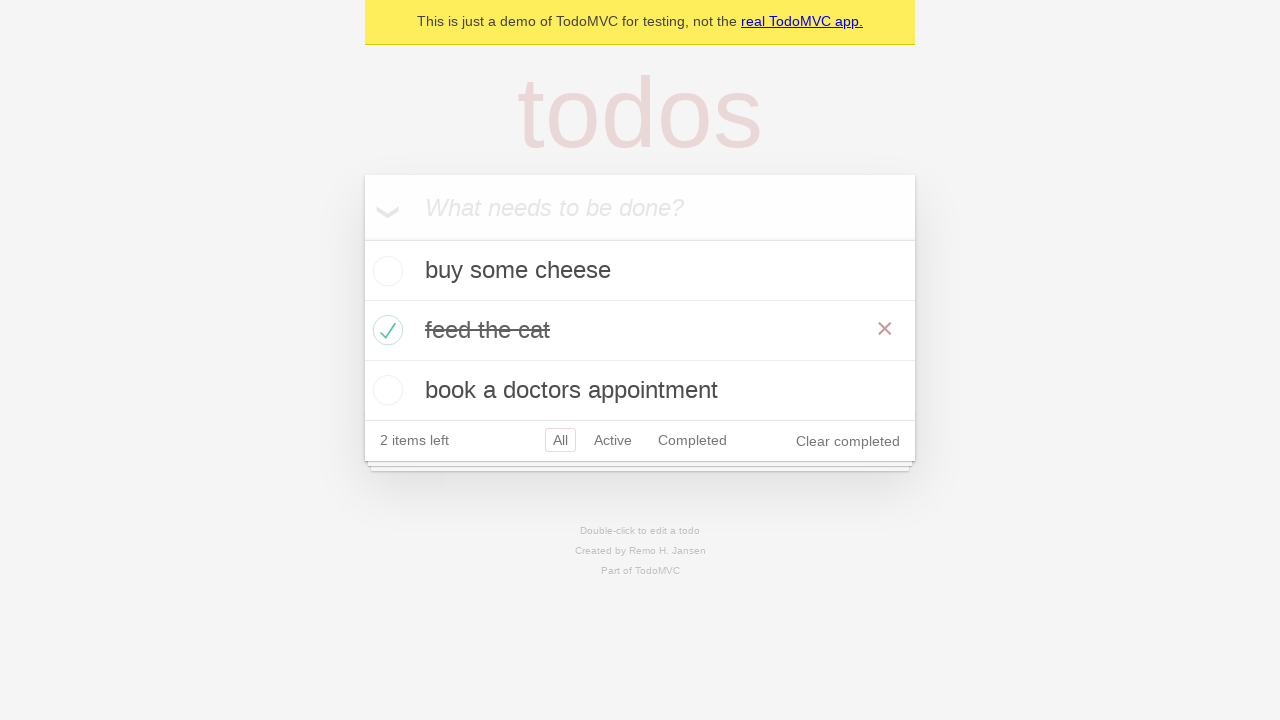

Clicked Completed filter link at (692, 440) on internal:role=link[name="Completed"i]
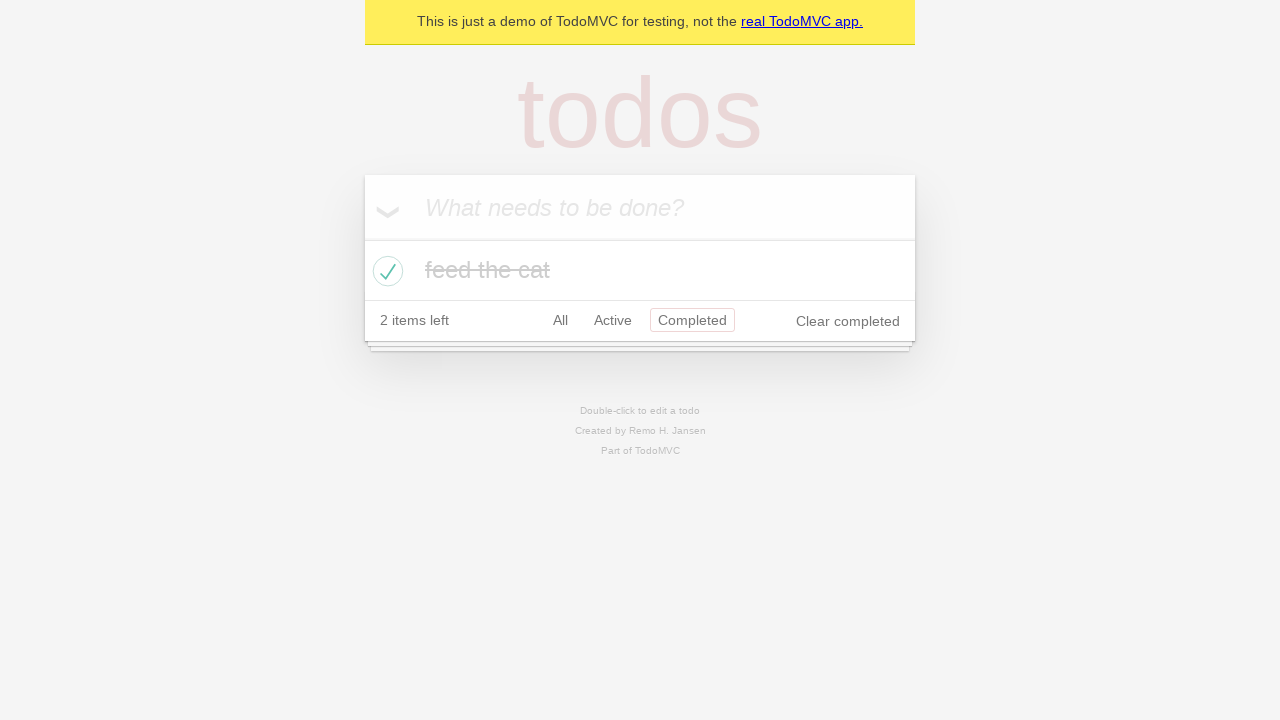

Verified that only 1 completed todo item is displayed
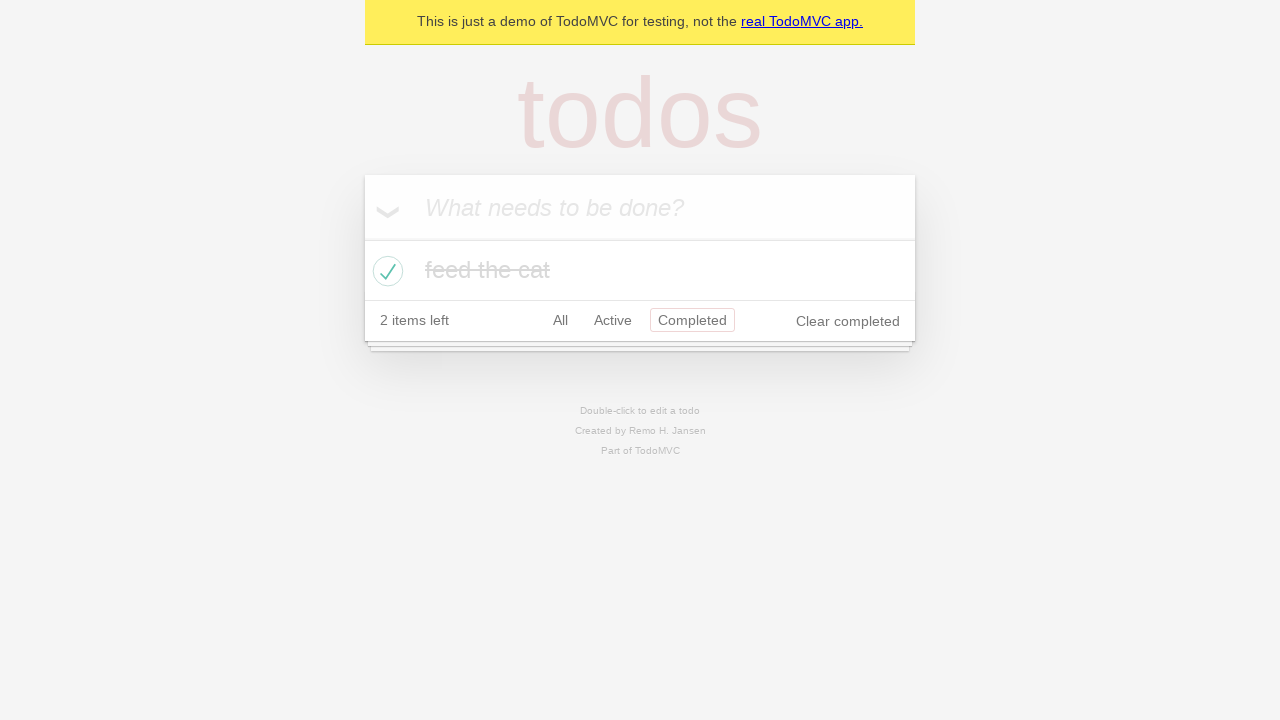

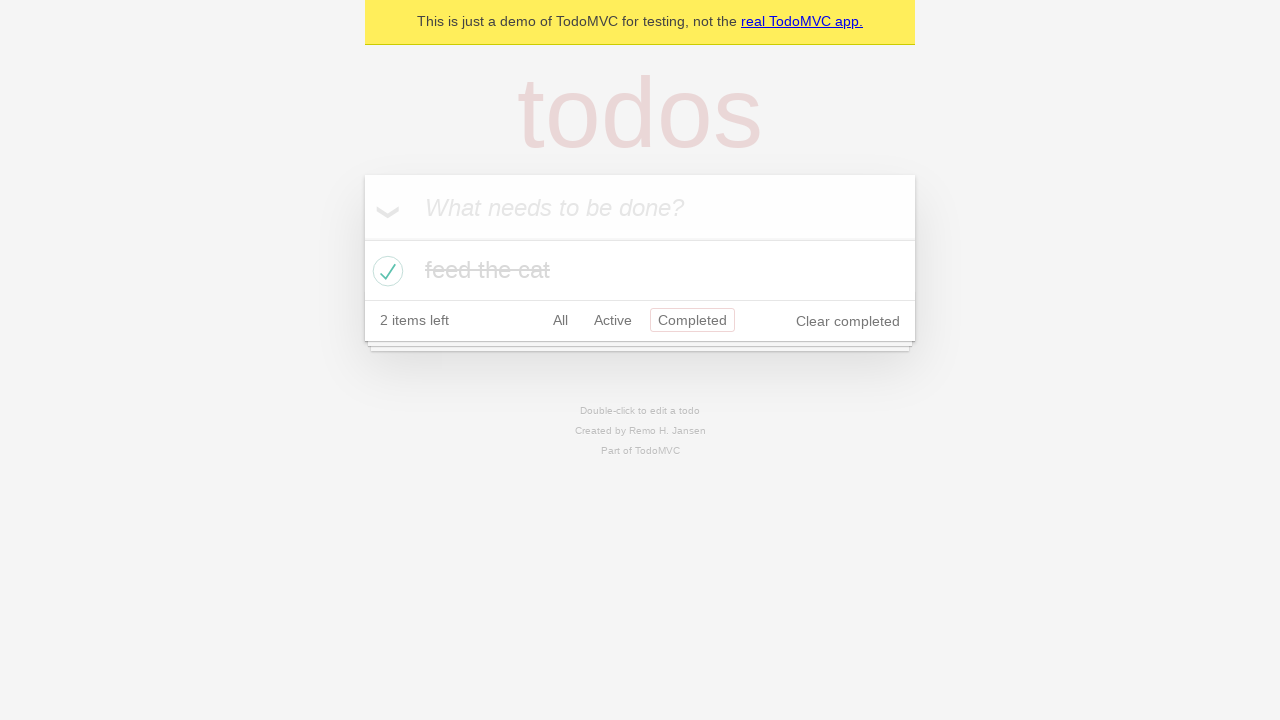